Tests dropdown menu interaction by hovering over "SwitchTo" menu and clicking on "Windows" submenu item

Starting URL: https://demo.automationtesting.in/Frames.html

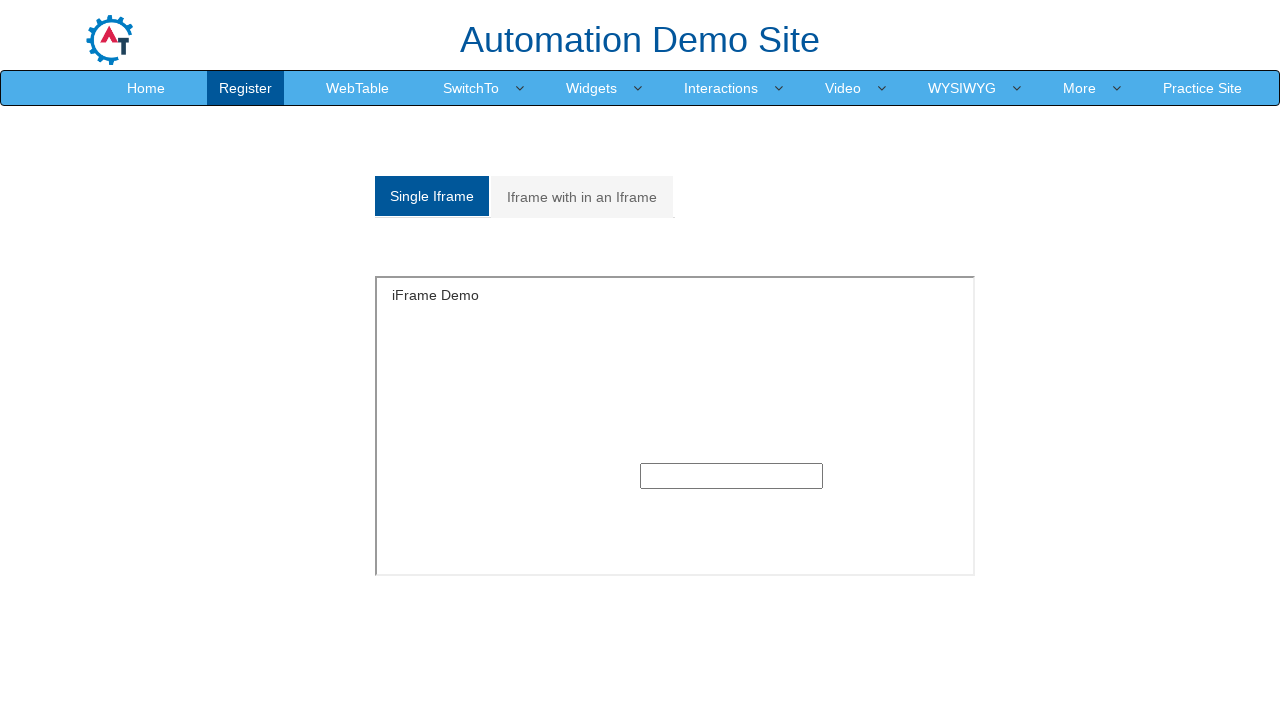

Navigated to https://demo.automationtesting.in/Frames.html
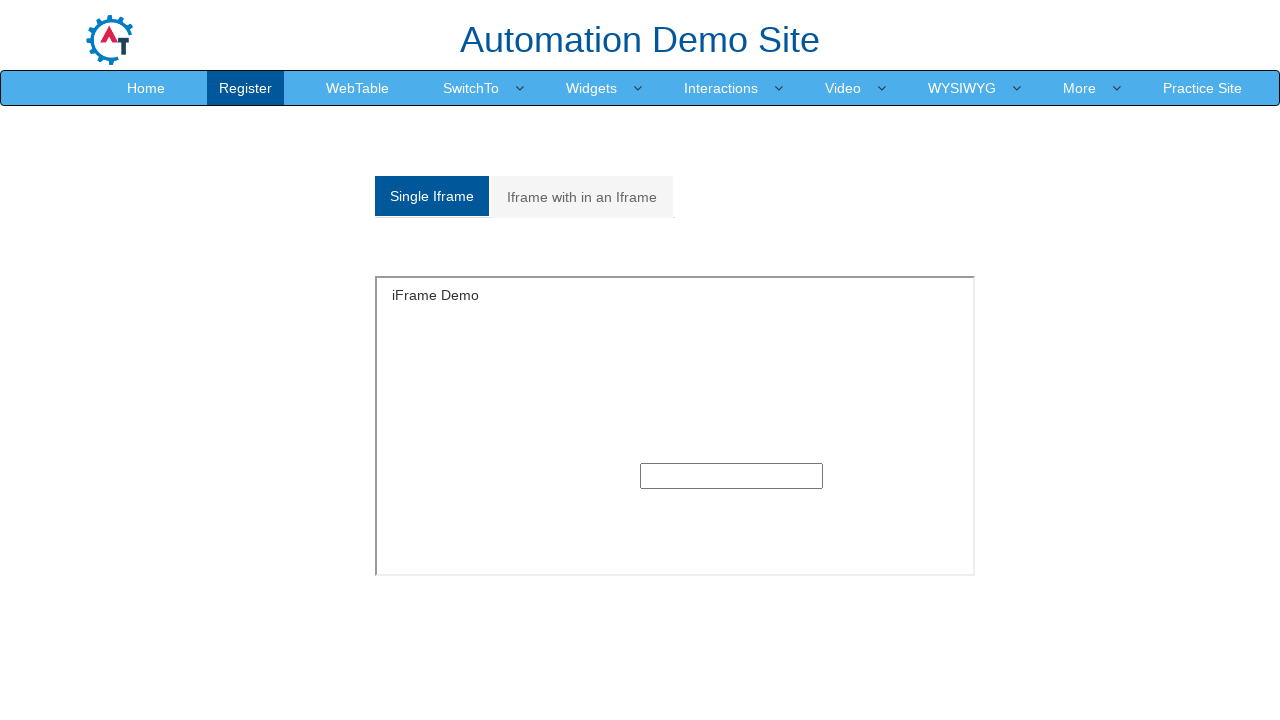

Hovered over 'SwitchTo' dropdown menu at (471, 88) on a:text('SwitchTo')
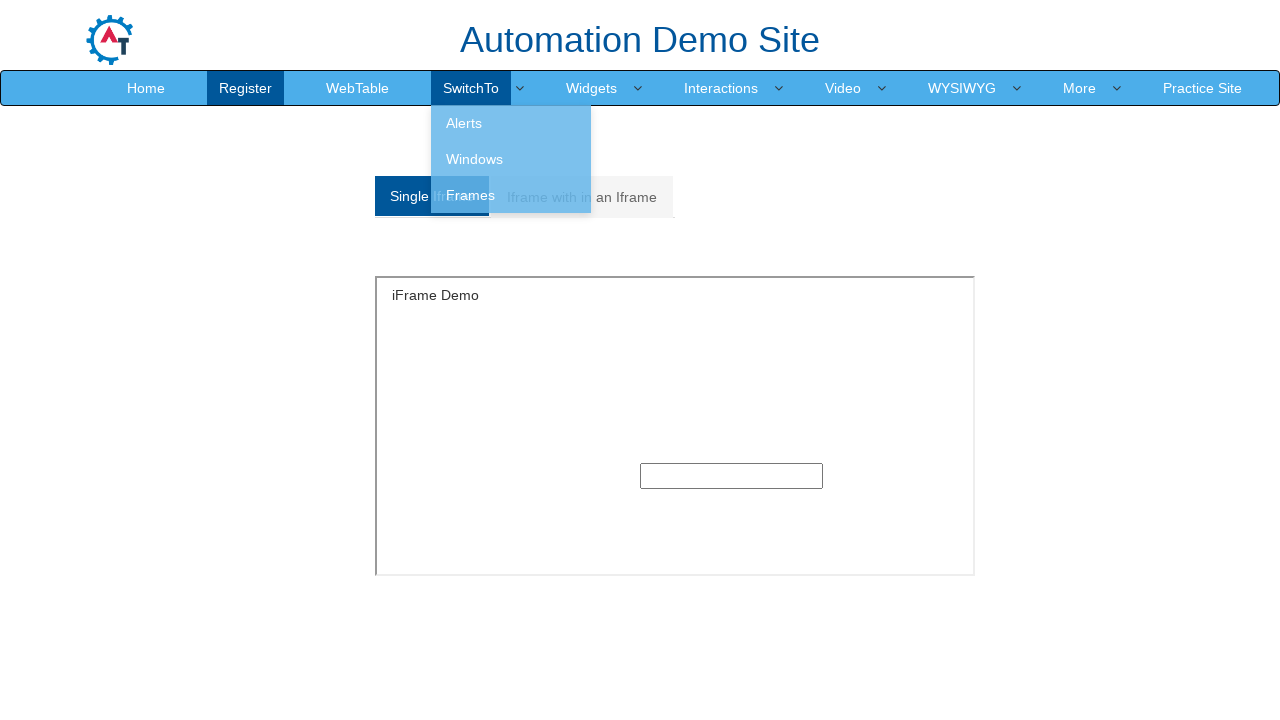

Clicked on 'Windows' submenu item at (511, 159) on a:text('Windows')
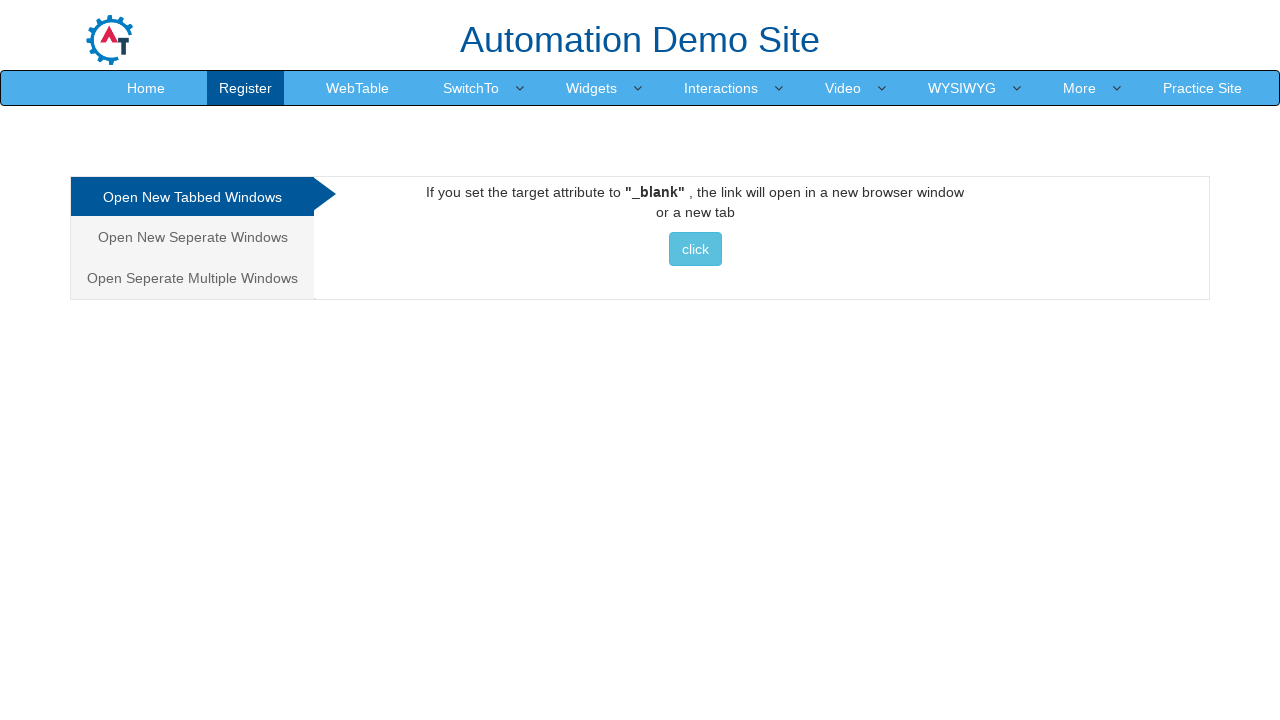

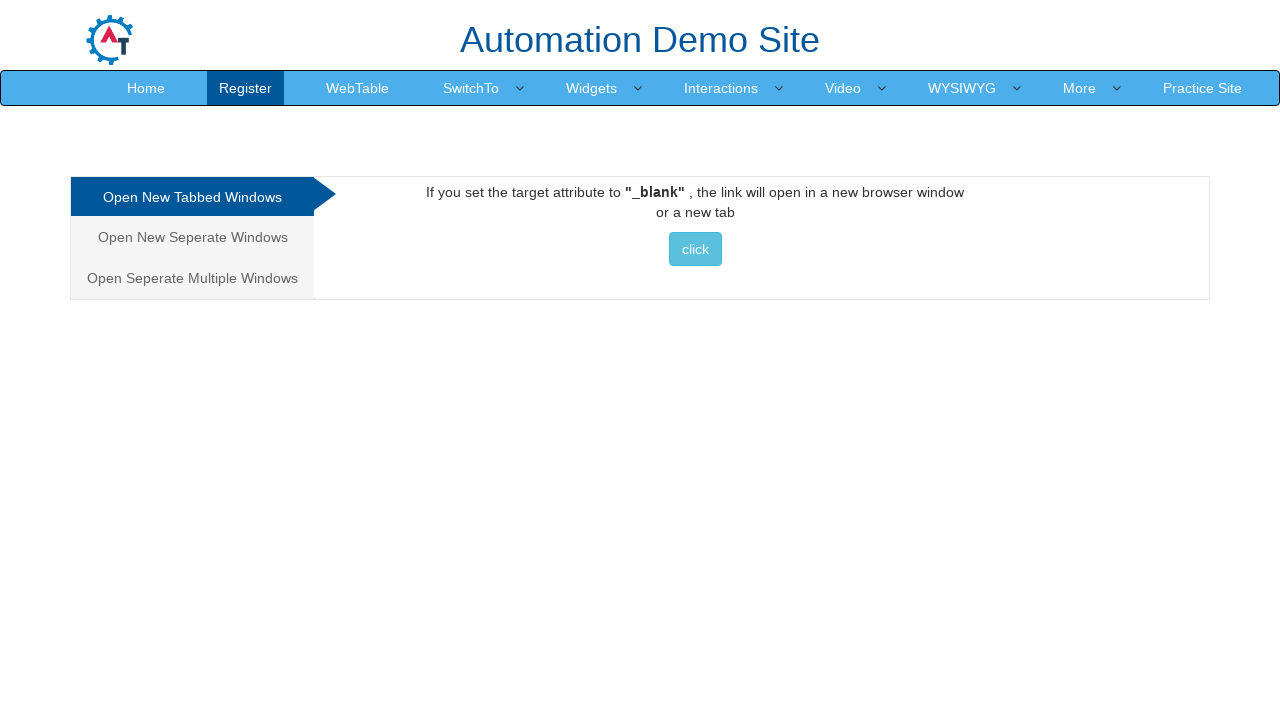